Tests editing a task at the Completed filter

Starting URL: https://todomvc4tasj.herokuapp.com/

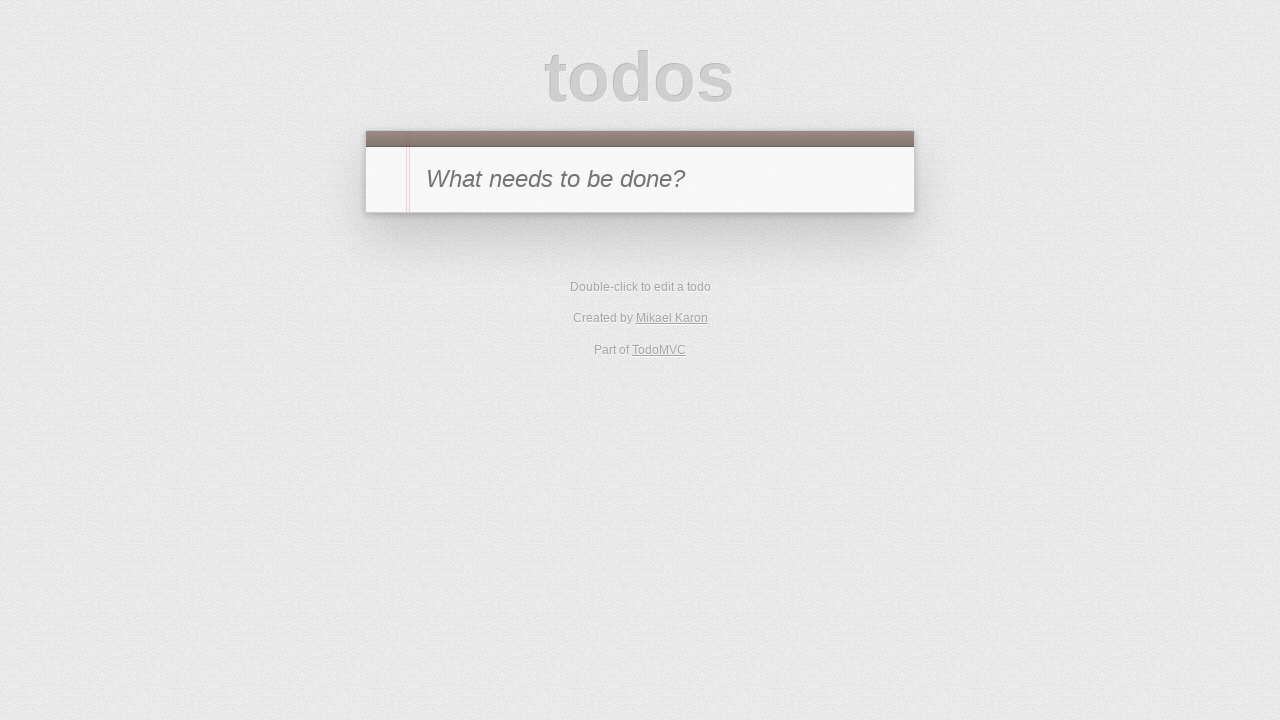

Set up initial state with two completed tasks in localStorage
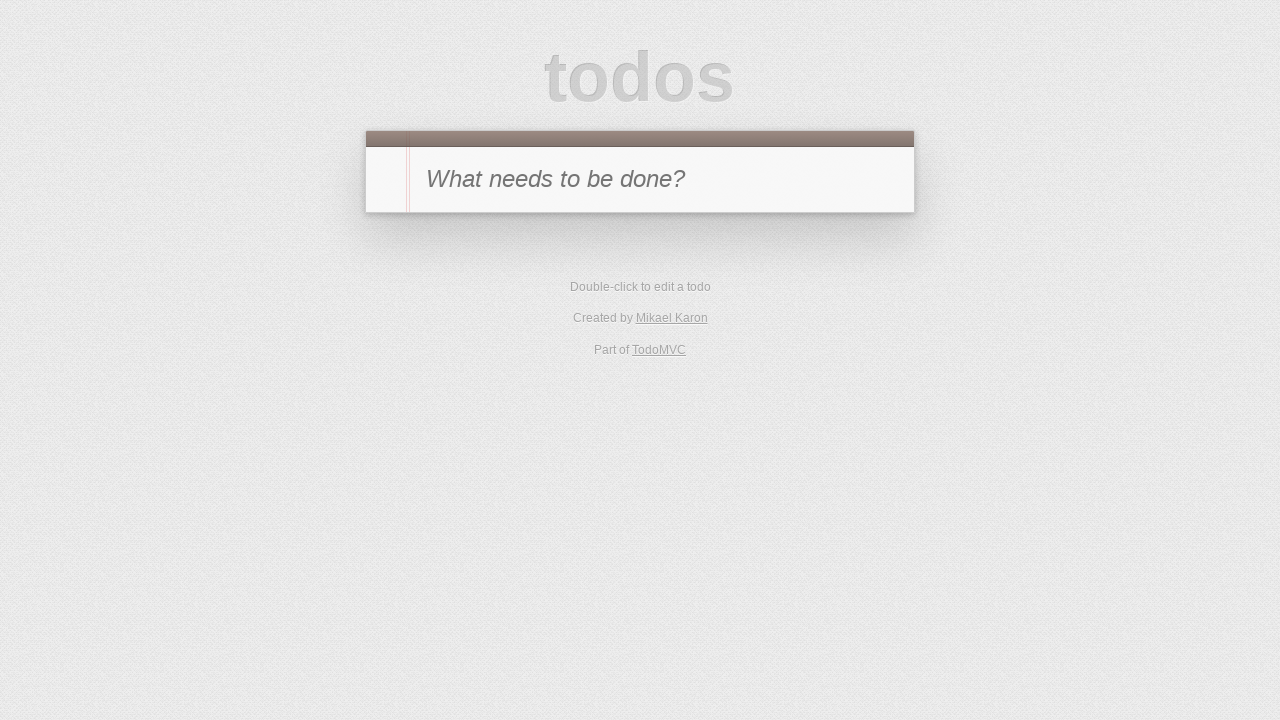

Reloaded page to load tasks from localStorage
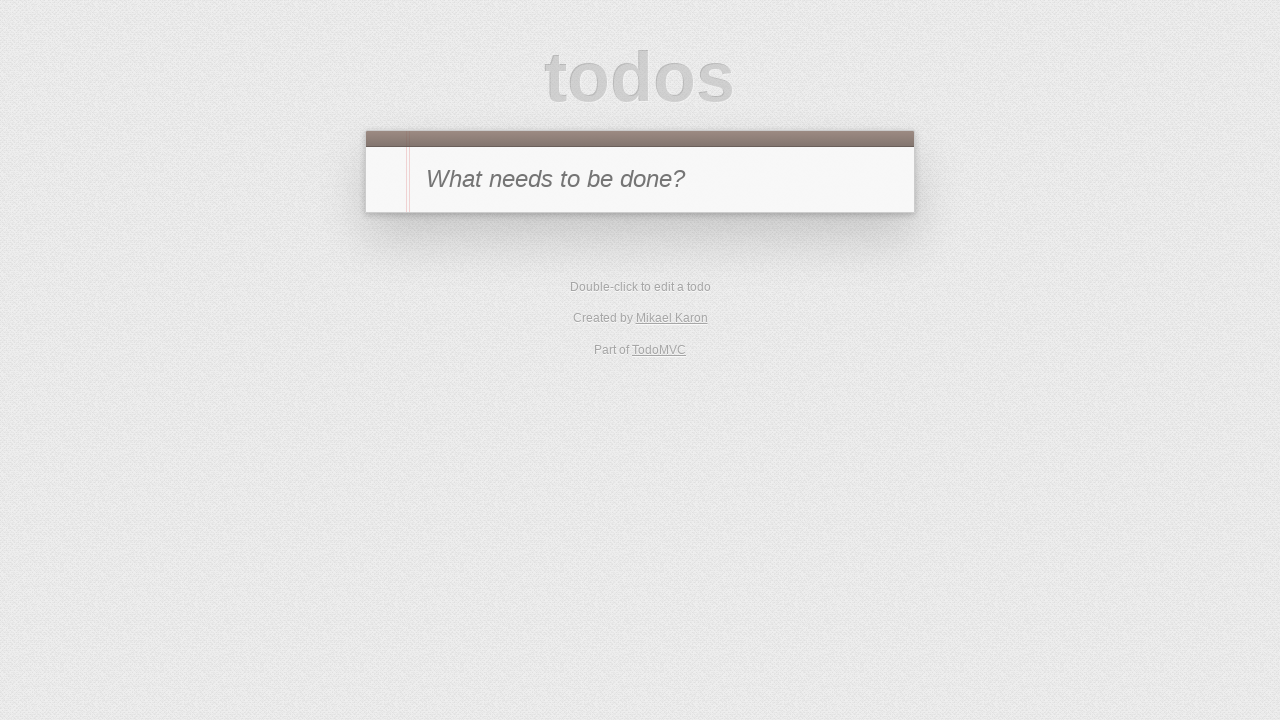

Navigated to Completed filter at (676, 351) on [href='#/completed']
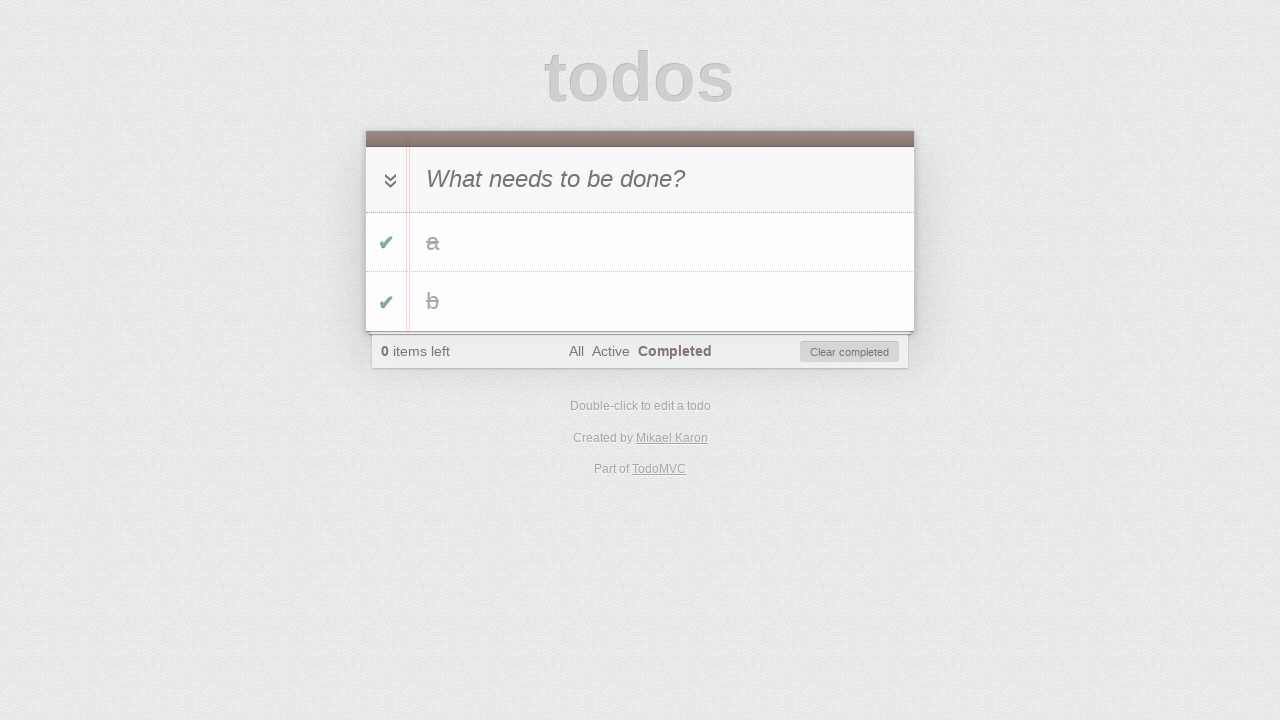

Double-clicked task 'a' to start editing at (640, 242) on #todo-list li:has-text('a')
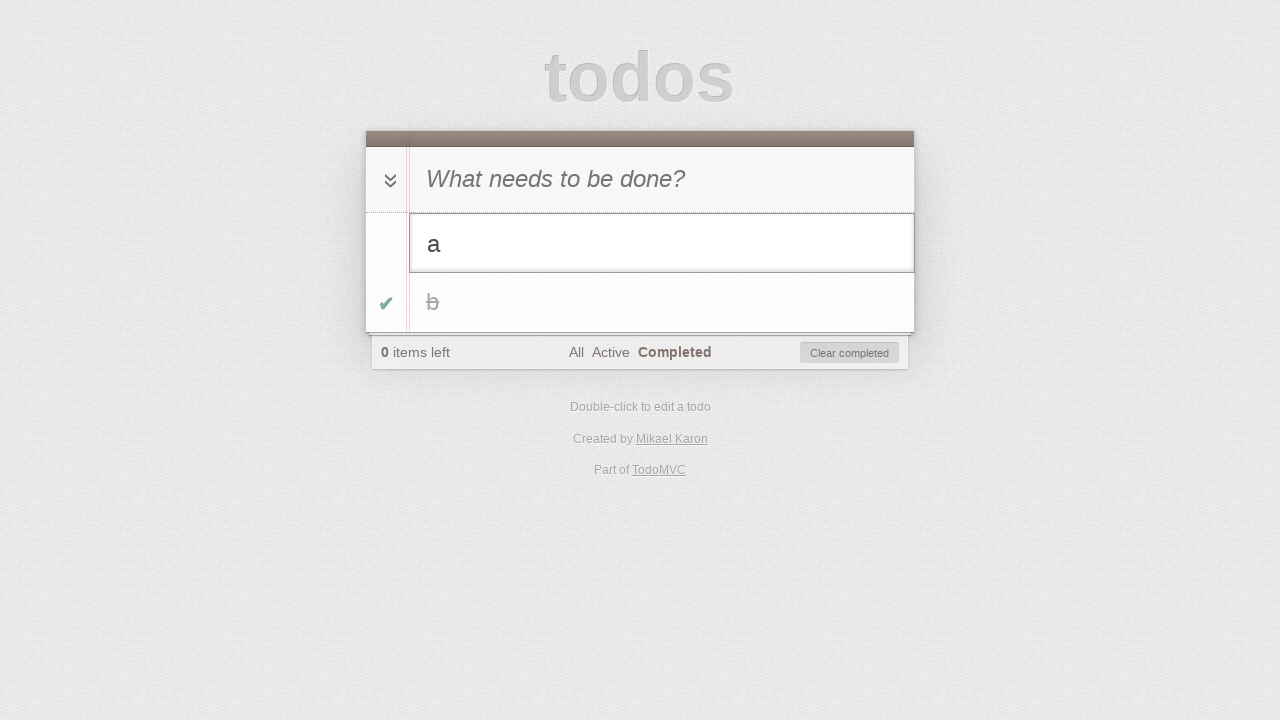

Filled edit field with new text 'a edited' on #todo-list li.editing .edit
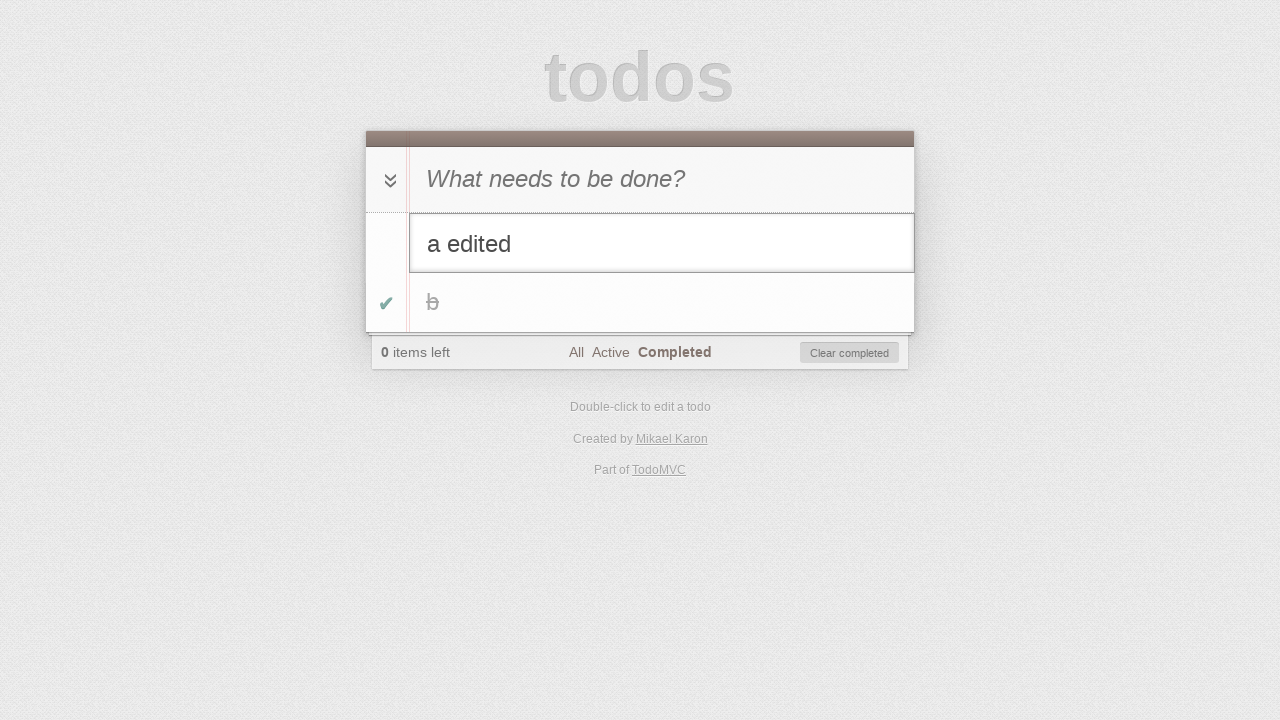

Pressed Enter to confirm task edit on #todo-list li.editing .edit
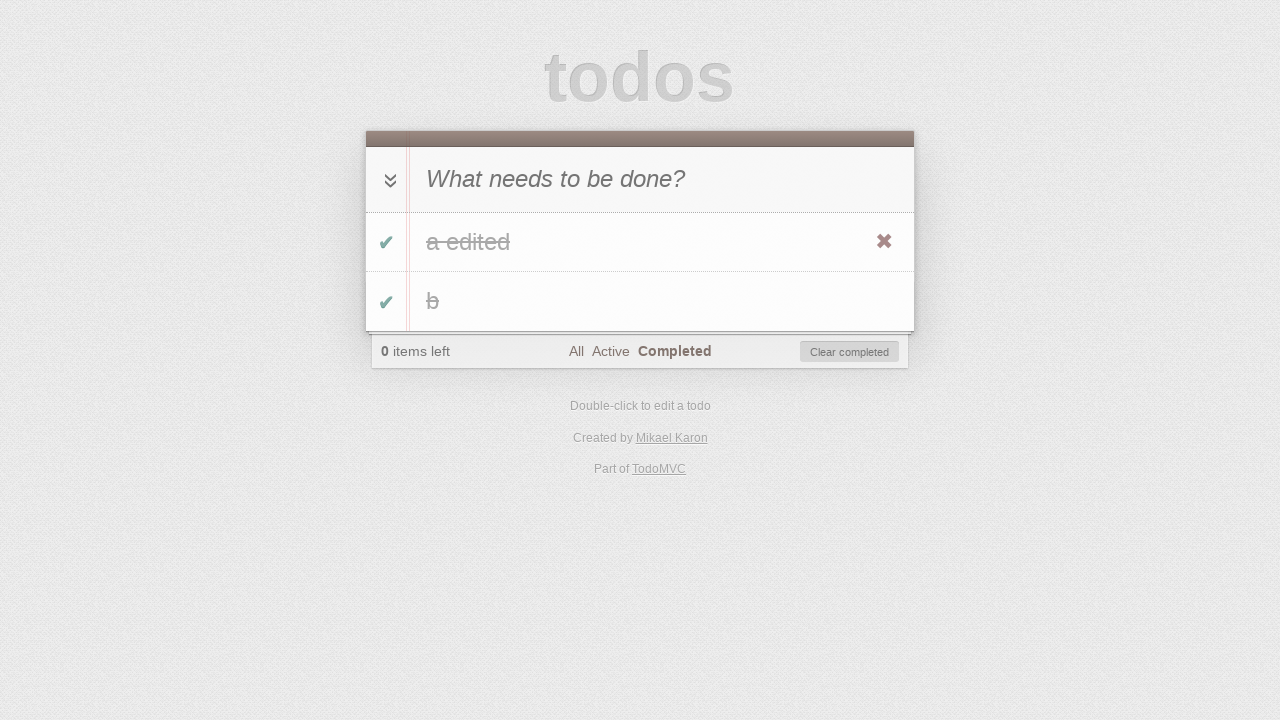

Verified task text changed to 'a edited'
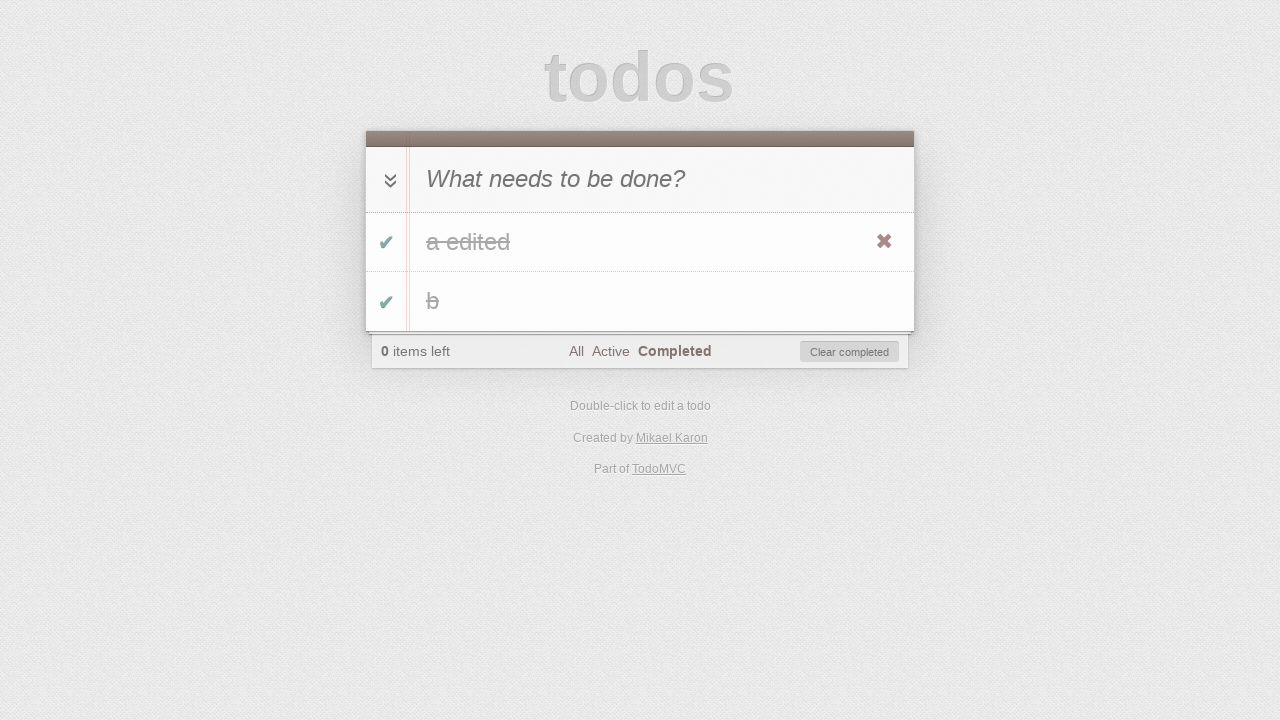

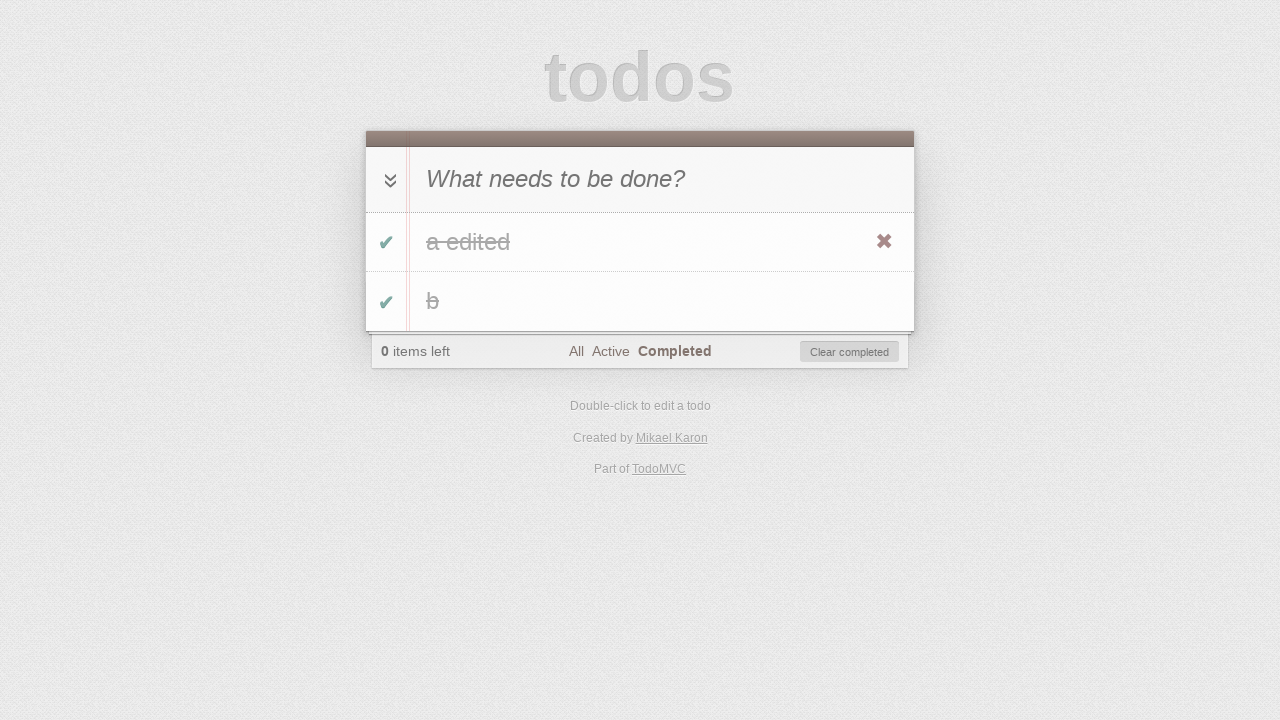